Navigates to the Demoblaze store website and verifies that the page has loaded correctly by checking the page title.

Starting URL: https://www.demoblaze.com/

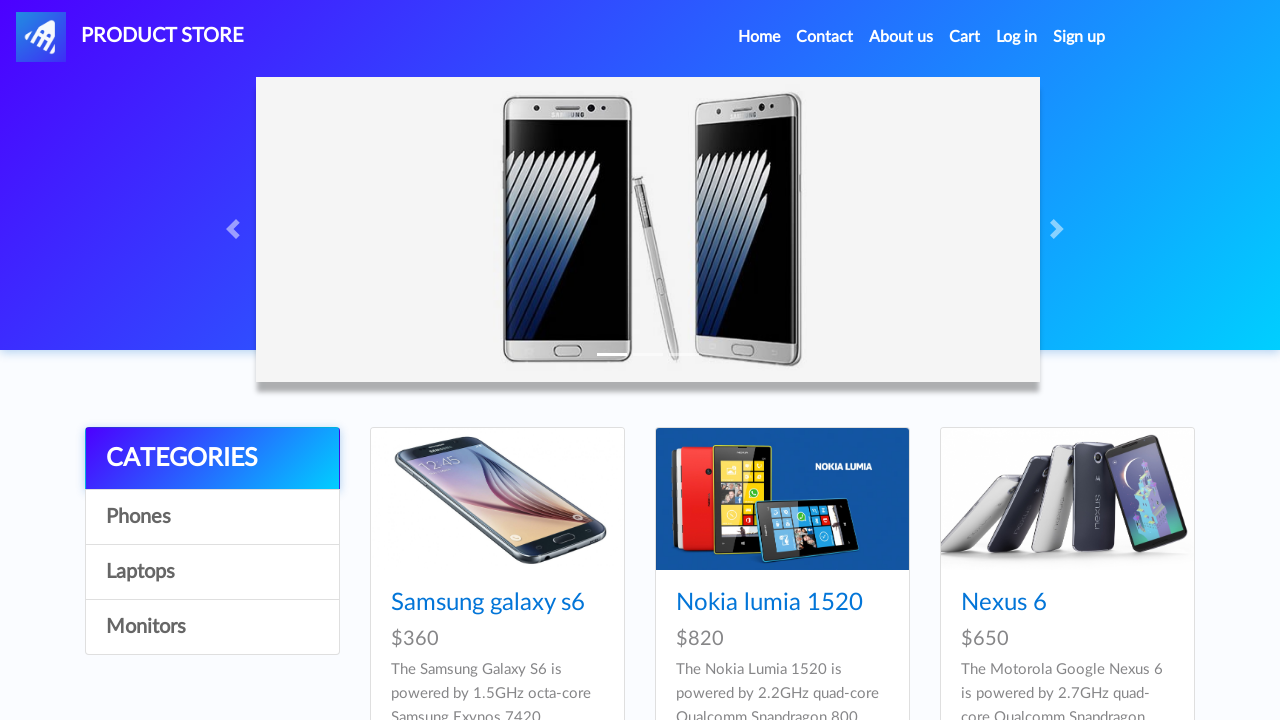

Page loaded with domcontentloaded state
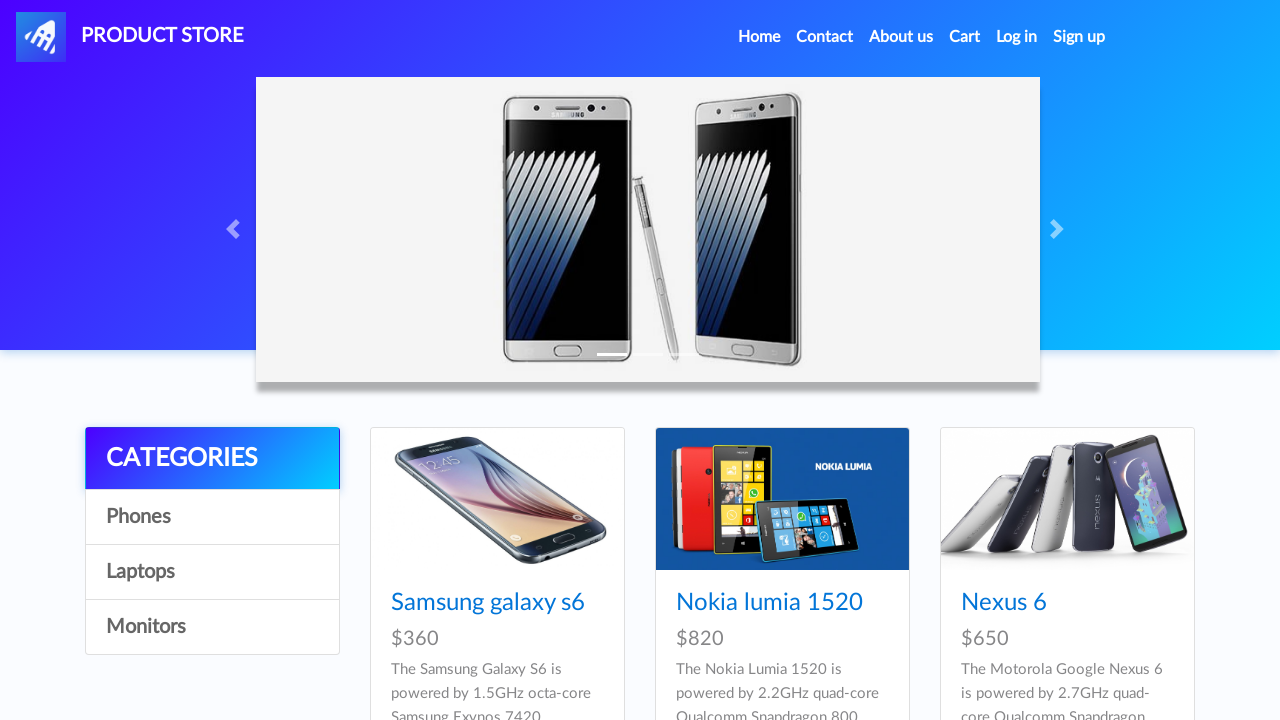

Verified page title contains 'STORE'
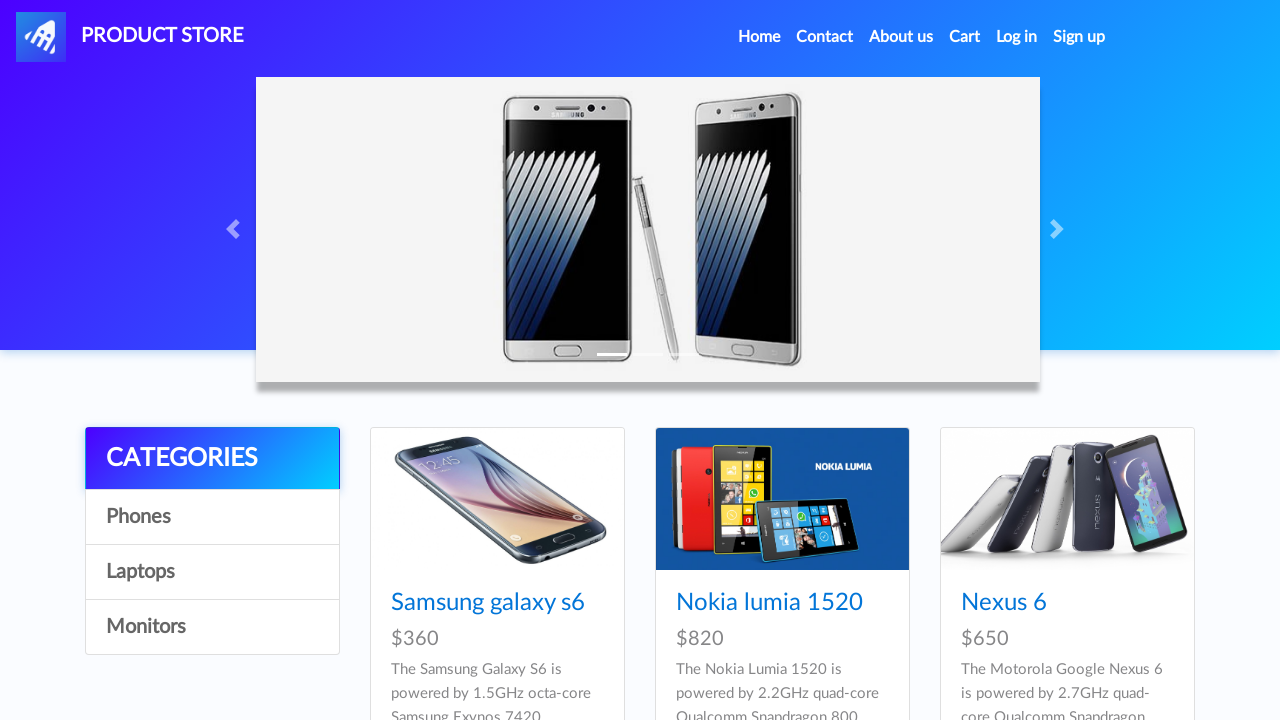

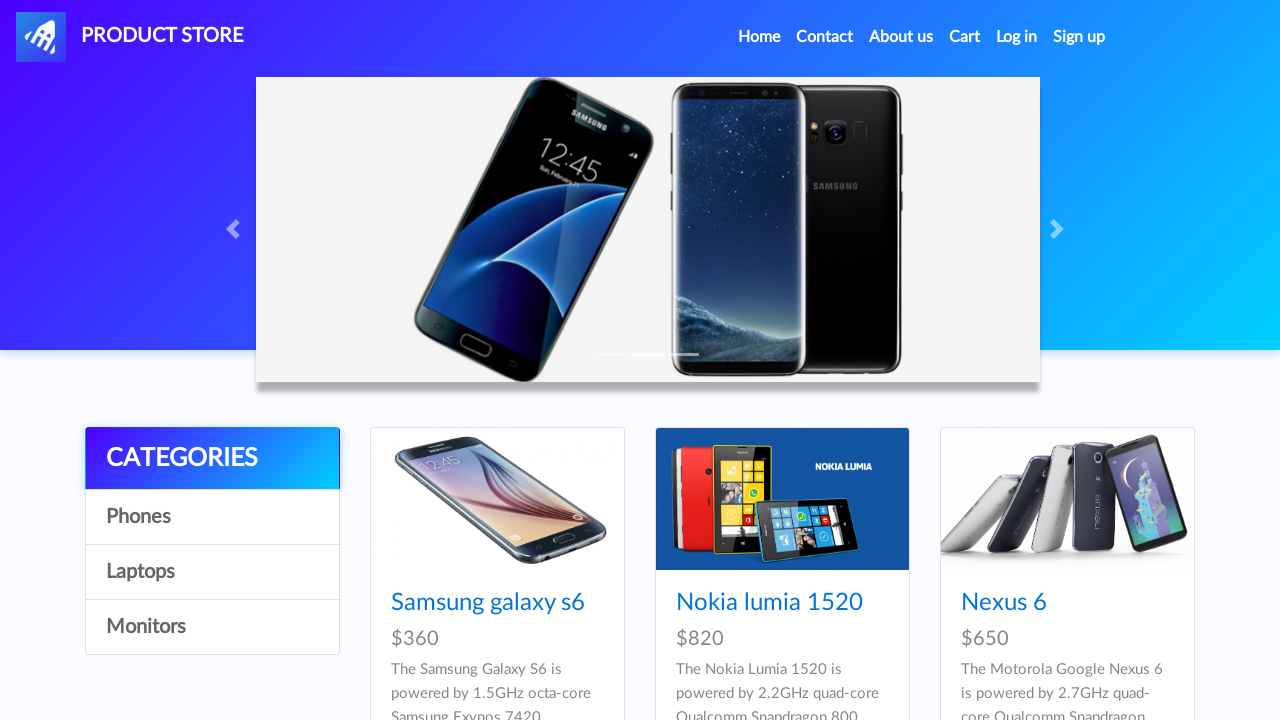